Tests form submission and alert handling on a practice automation website by clicking on the basic elements tab, filling email and password fields, submitting the form, and accepting the resulting alert popup.

Starting URL: http://automationbykrishna.com

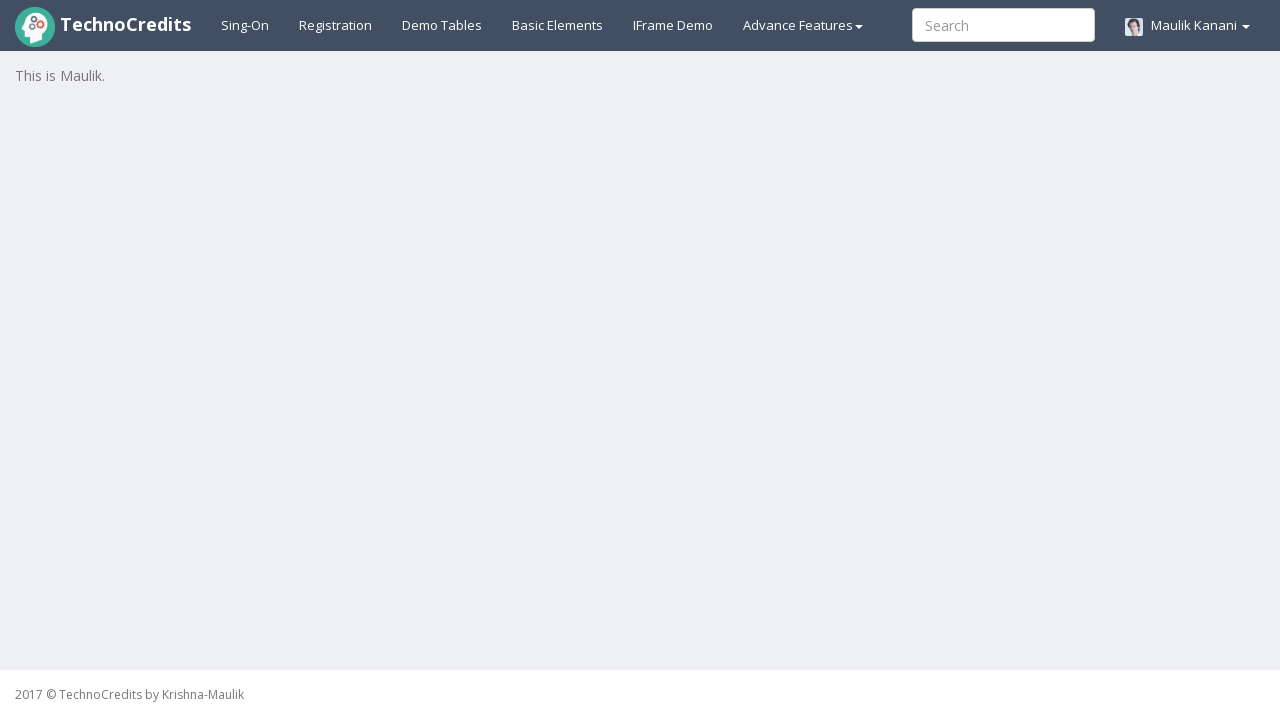

Clicked on basic elements tab at (558, 25) on #basicelements
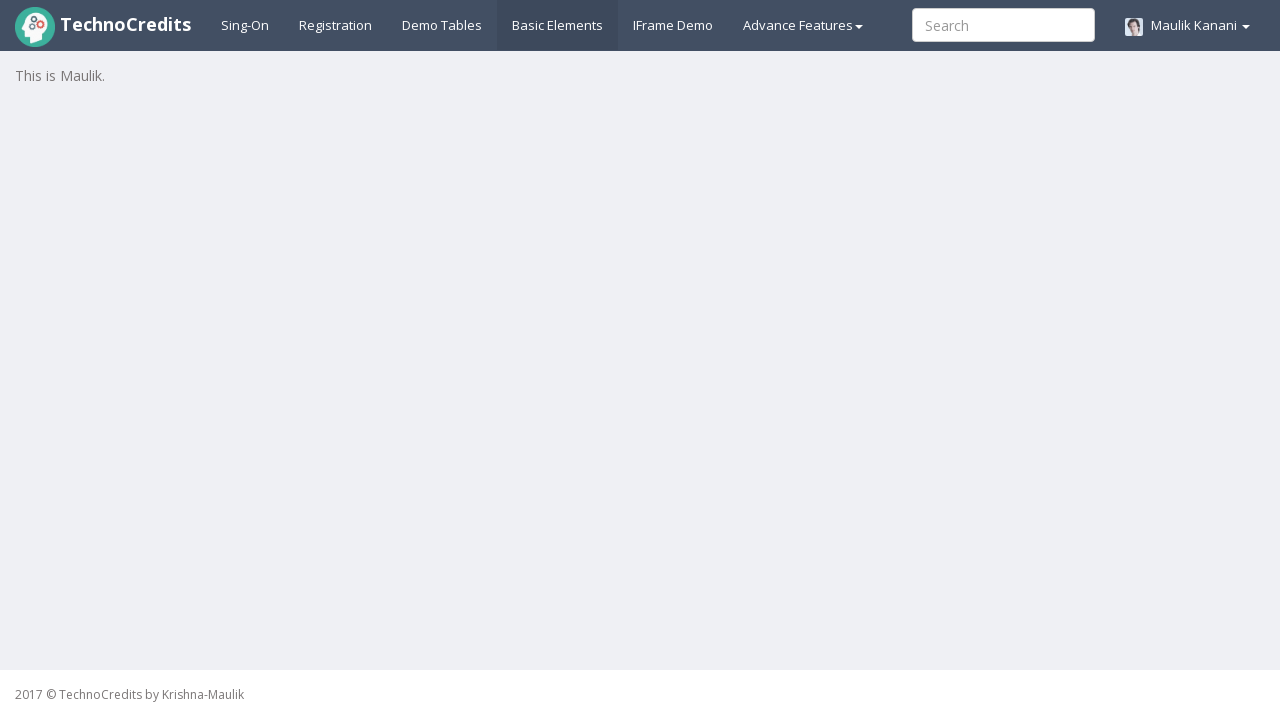

Form with email input field is now visible
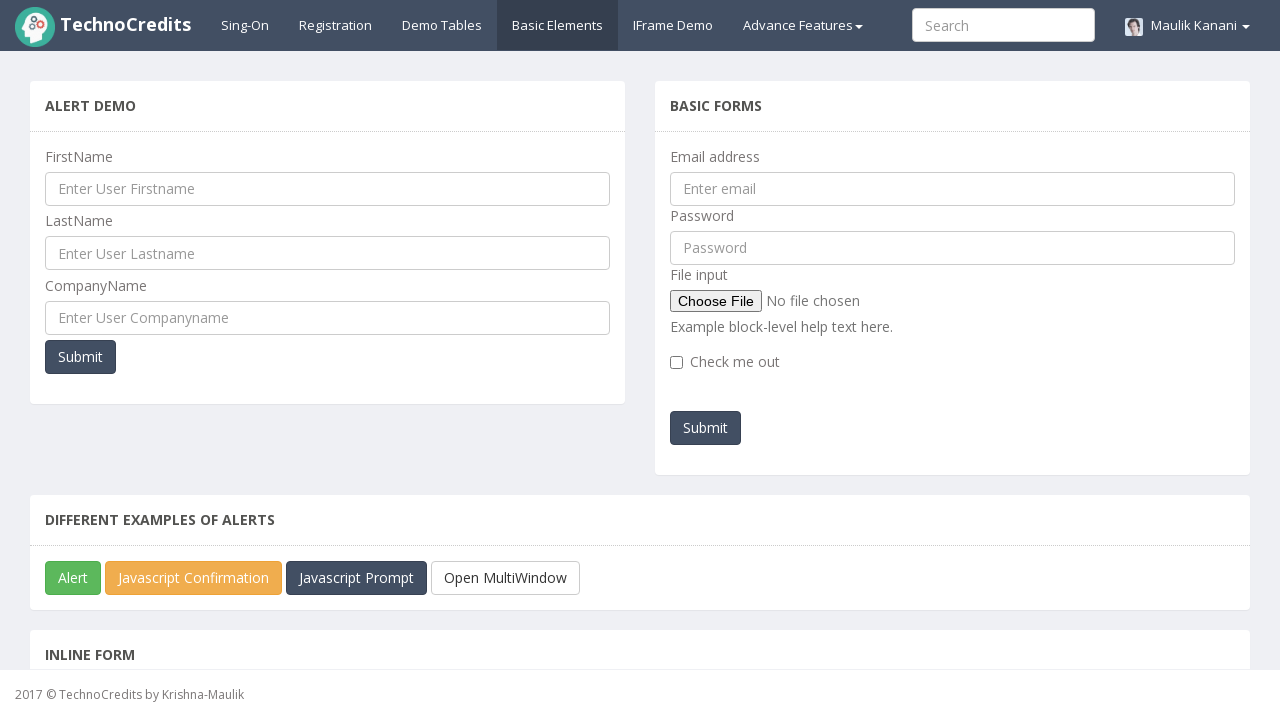

Filled email field with 'testuser2024@gmail.com' on #exampleInputEmail1
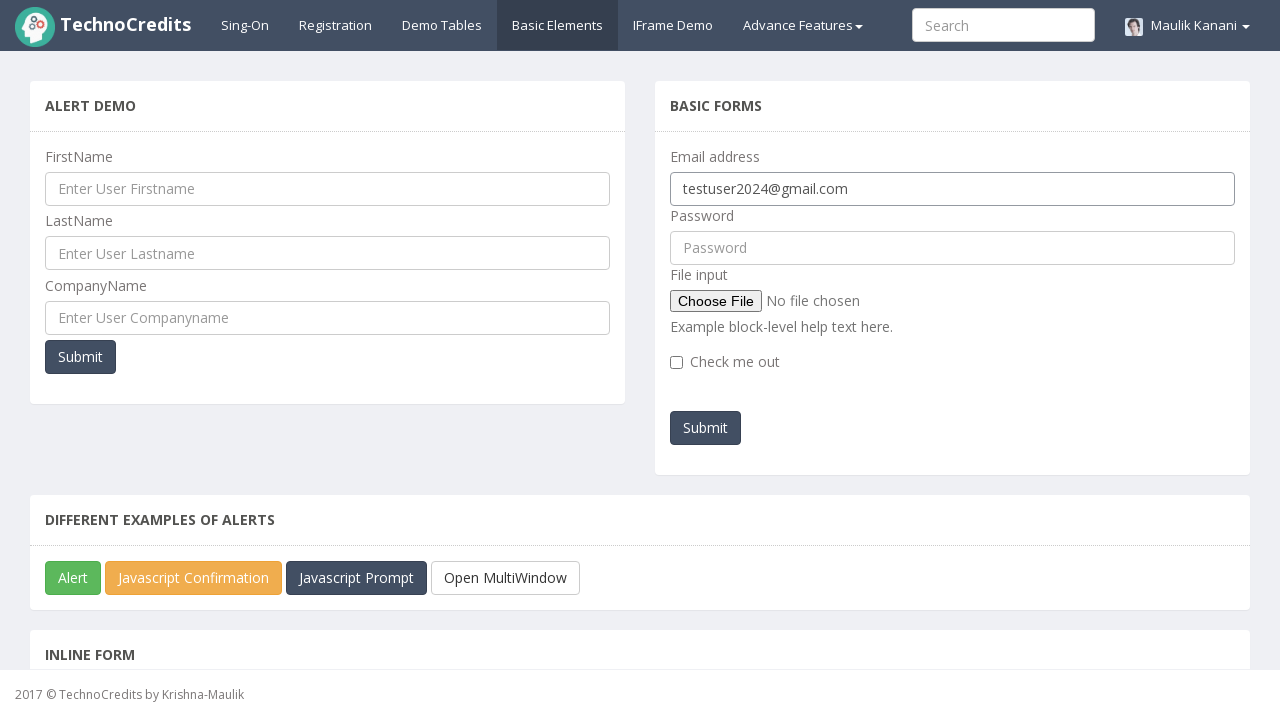

Filled password field with 'SecurePass123' on #pwd
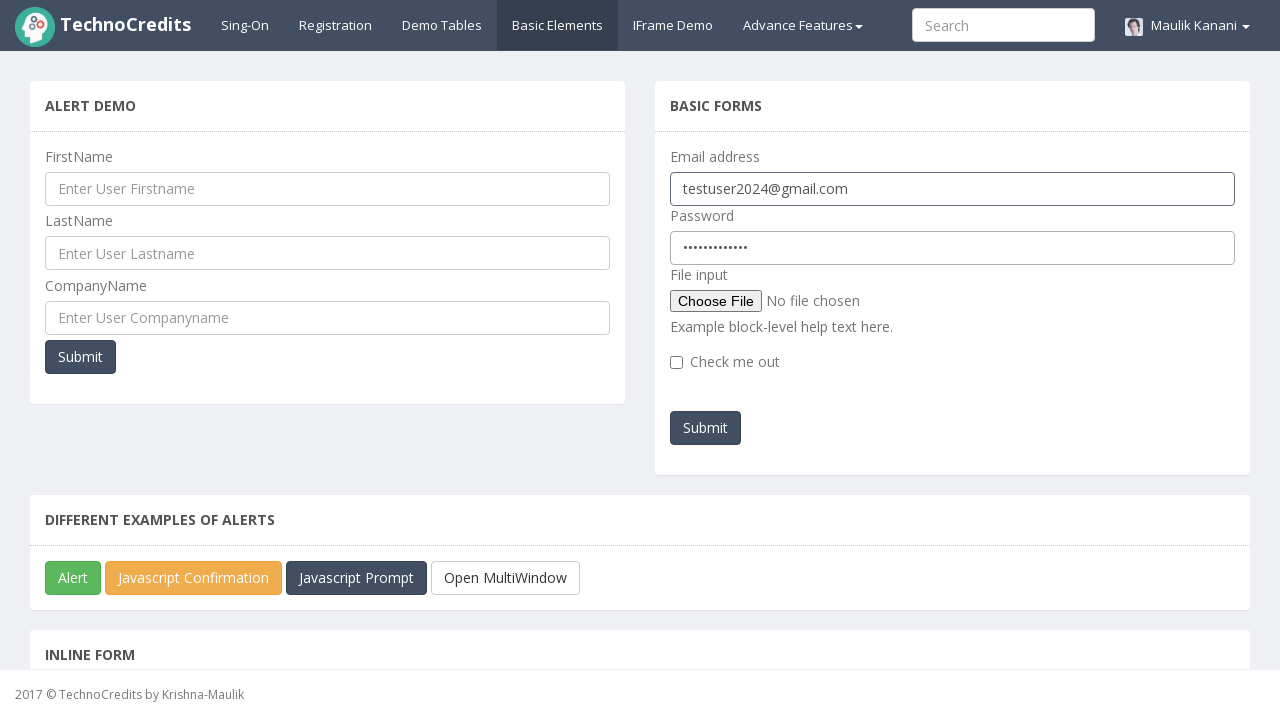

Clicked submit button to submit the form at (706, 428) on button#submitb2
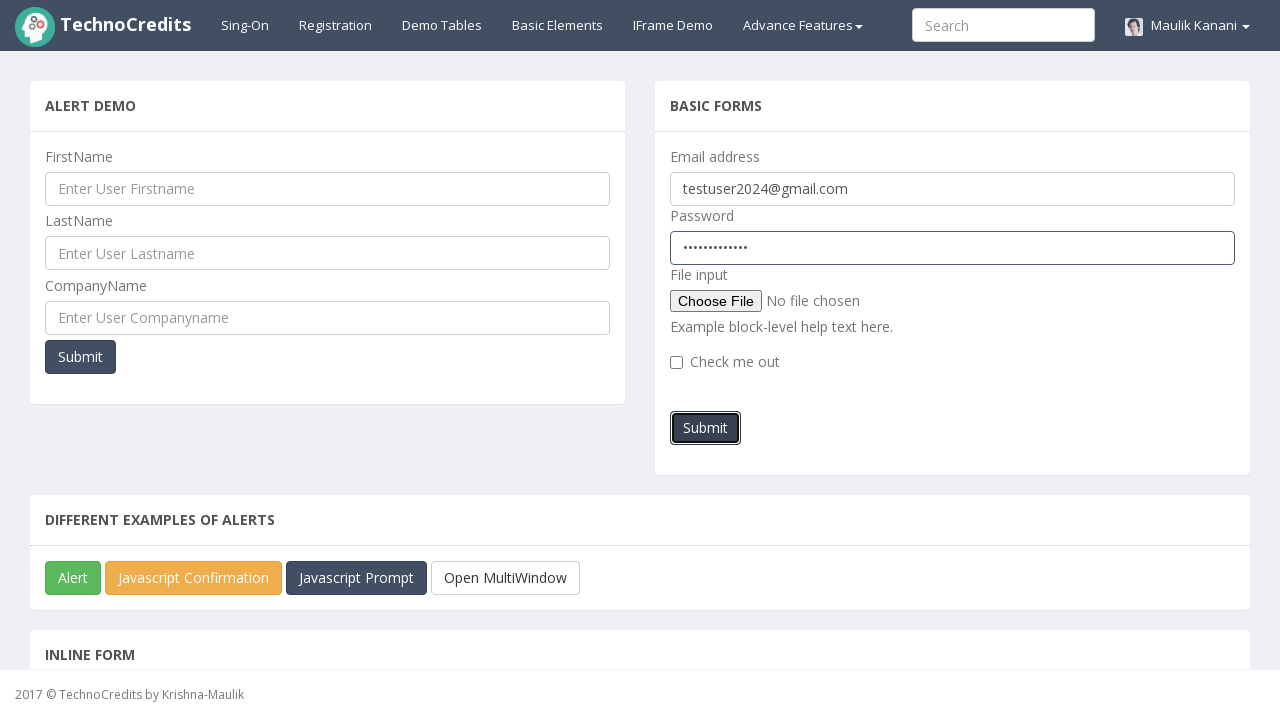

Set up dialog handler to accept any alerts
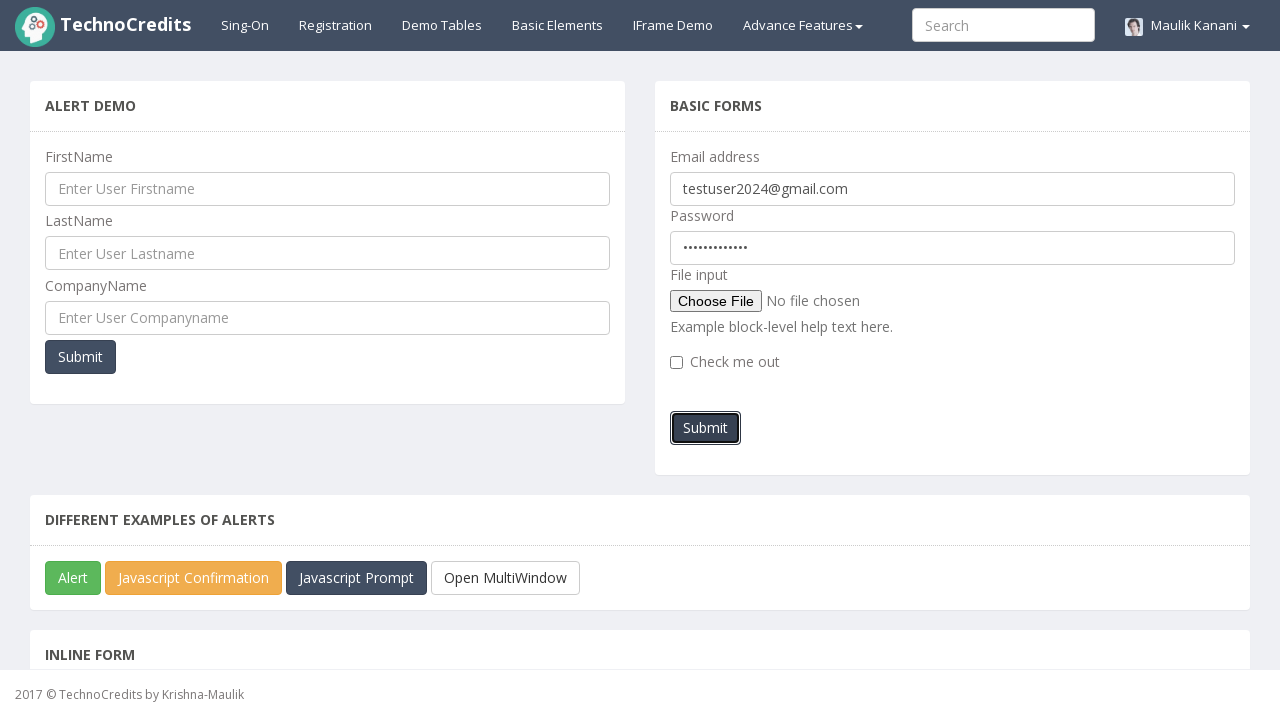

Registered custom dialog handler with assertion for success message
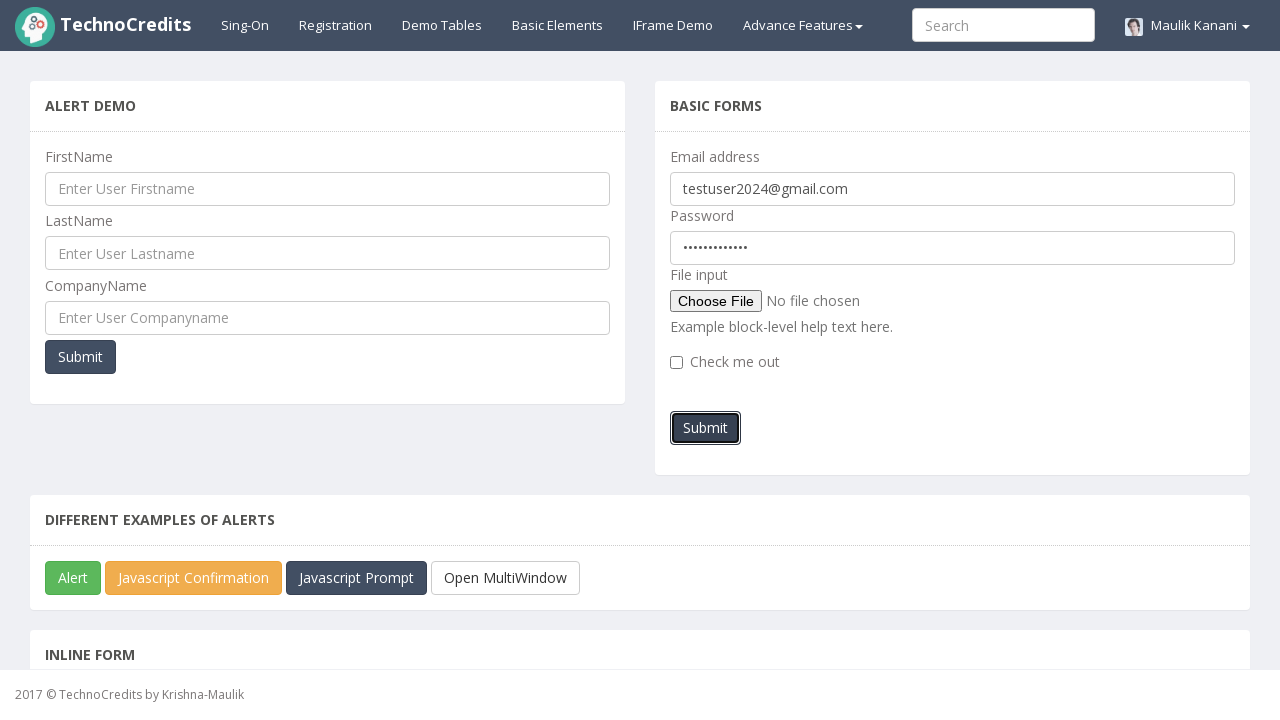

Clicked submit button again to trigger alert dialog at (706, 428) on button#submitb2
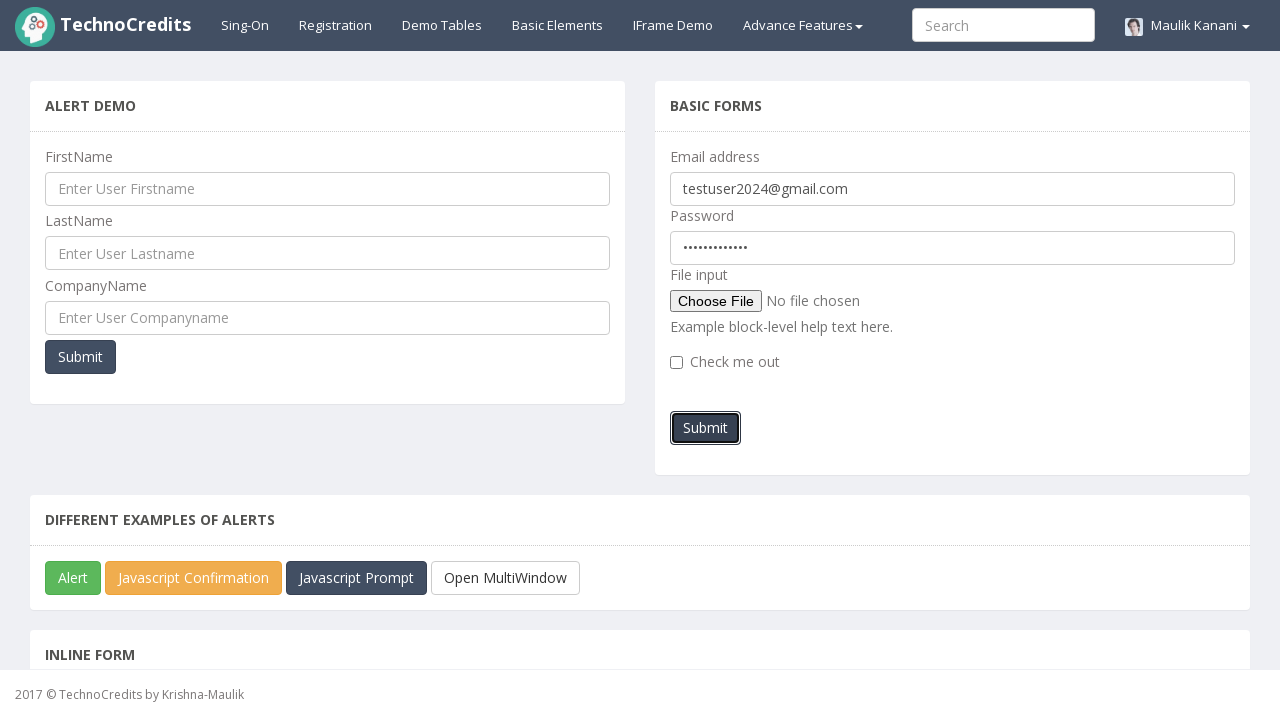

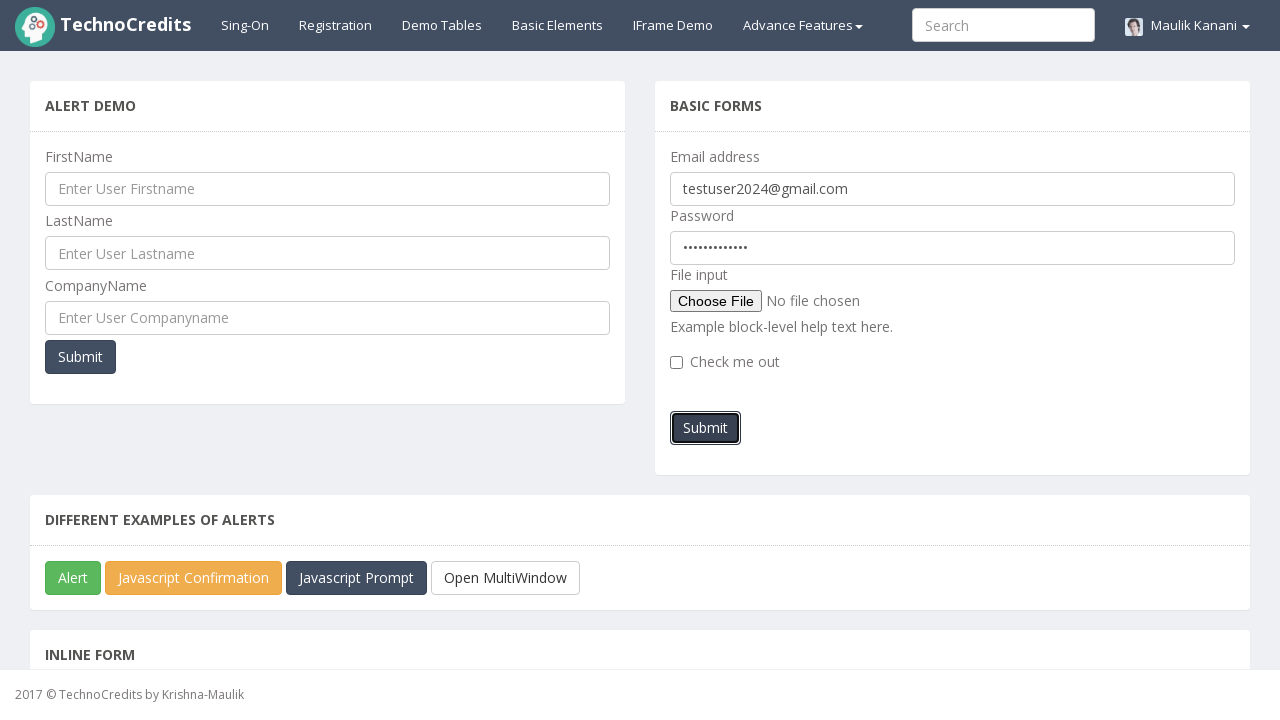